Tests a travel exploration app by clicking through an introductory walkthrough sequence using "Start Exploring" and multiple "Next" buttons.

Starting URL: https://geo-devrel-io2021-travel.web.app/

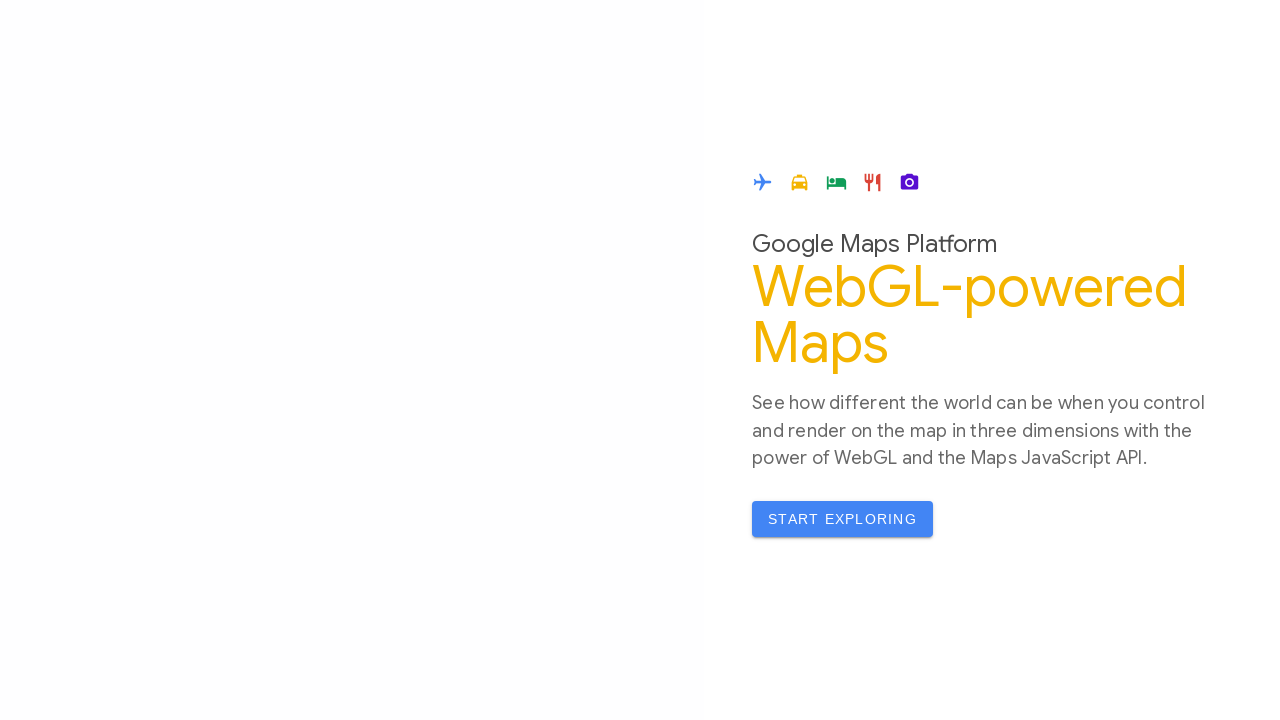

Navigated to travel exploration app intro section
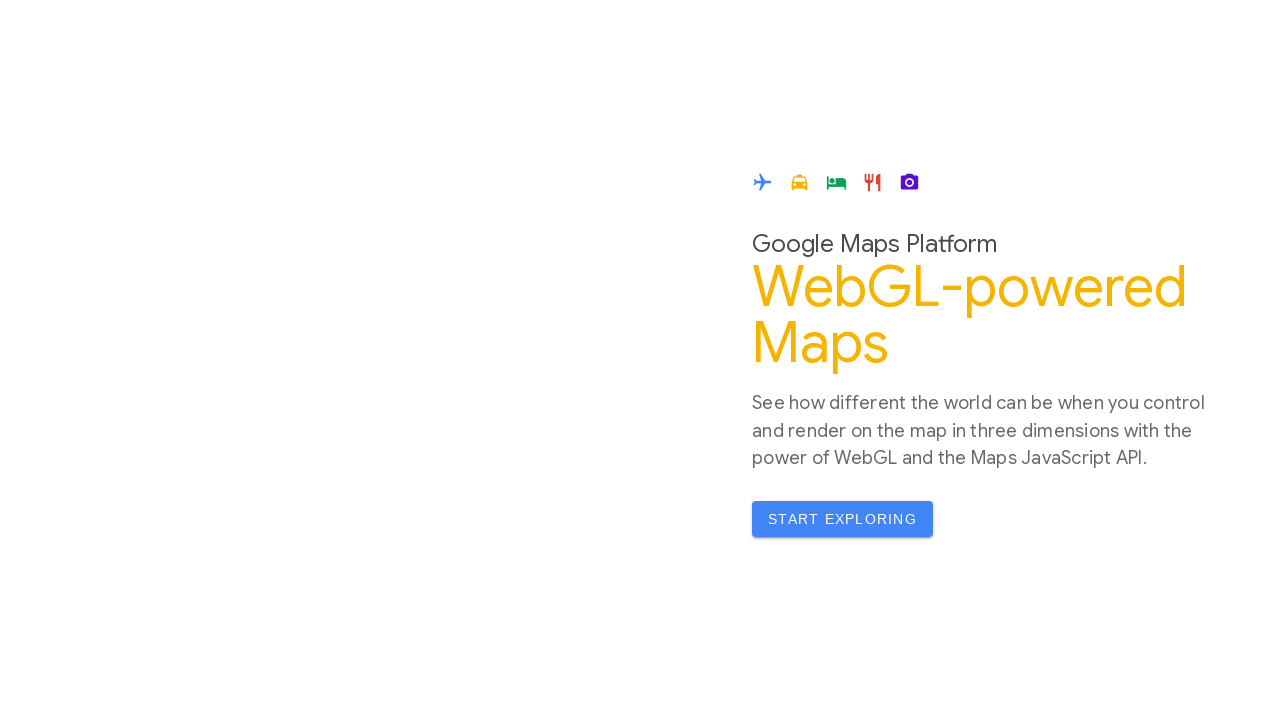

Clicked 'Start Exploring' button to begin walkthrough at (842, 519) on internal:role=button[name="Start Exploring"i]
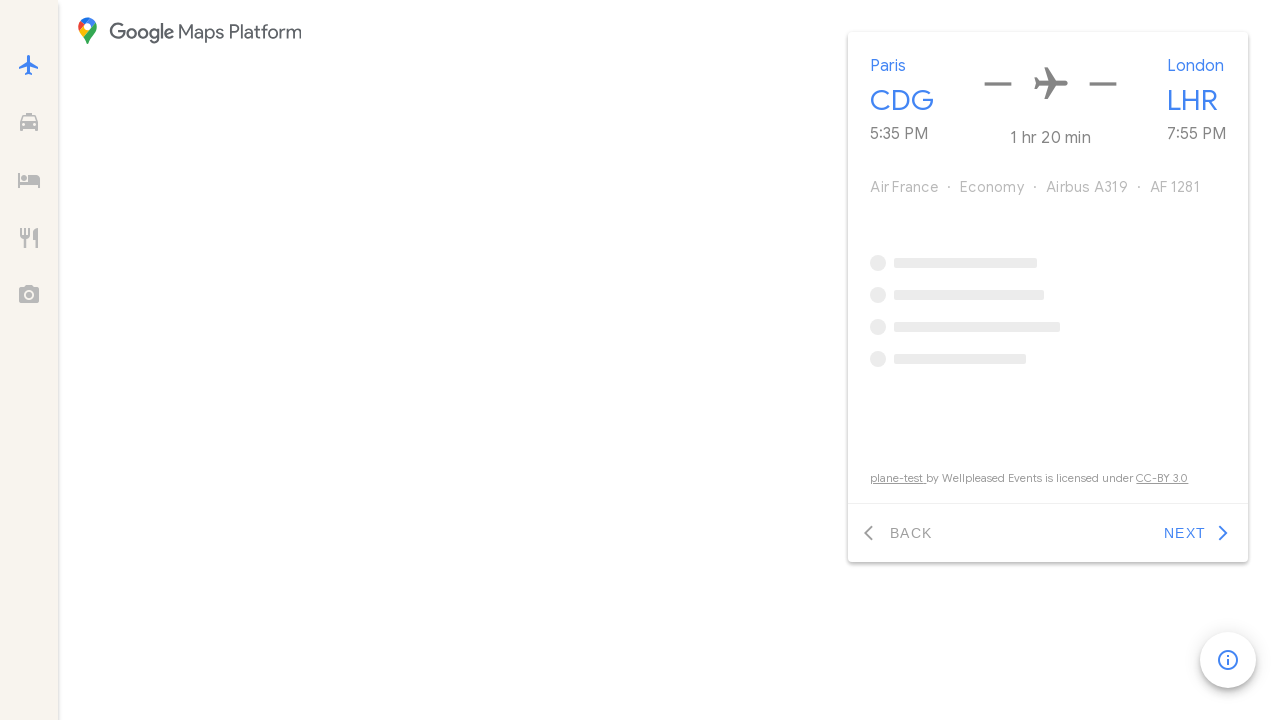

Clicked first 'Next' button in intro sequence at (1198, 533) on internal:role=button[name="Next"i]
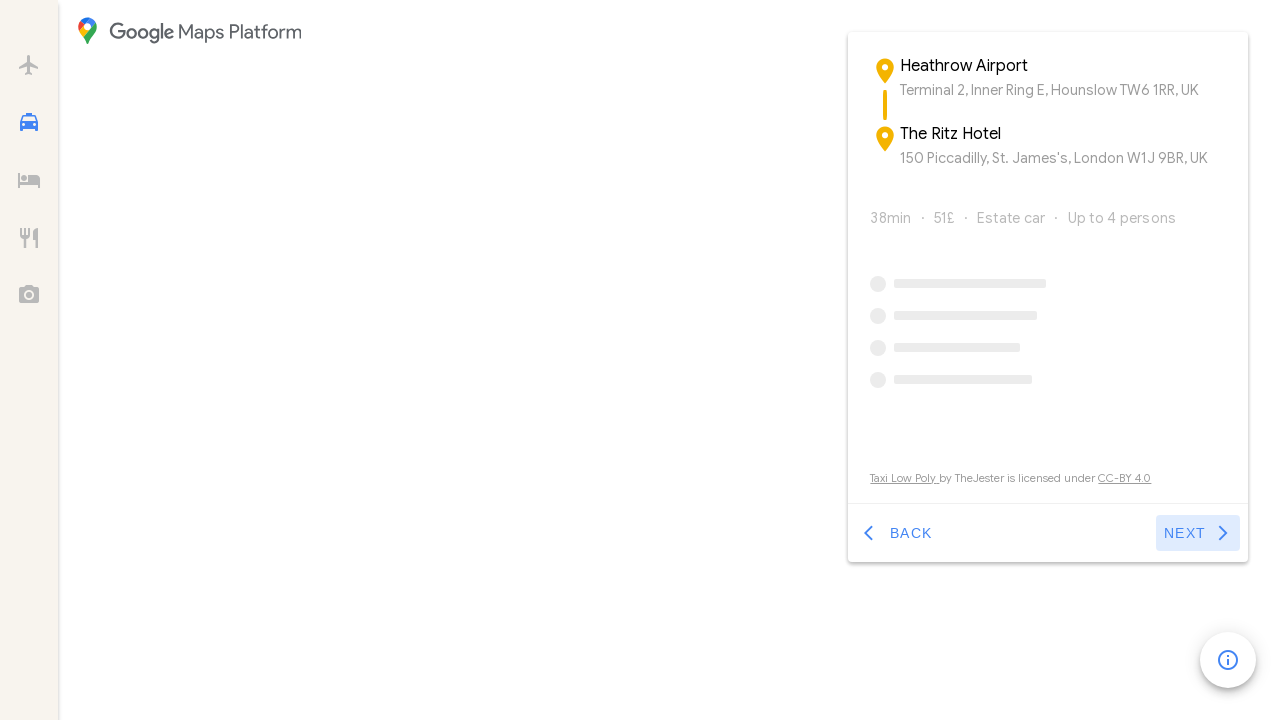

Clicked second 'Next' button in intro sequence at (1198, 533) on internal:role=button[name="Next"i]
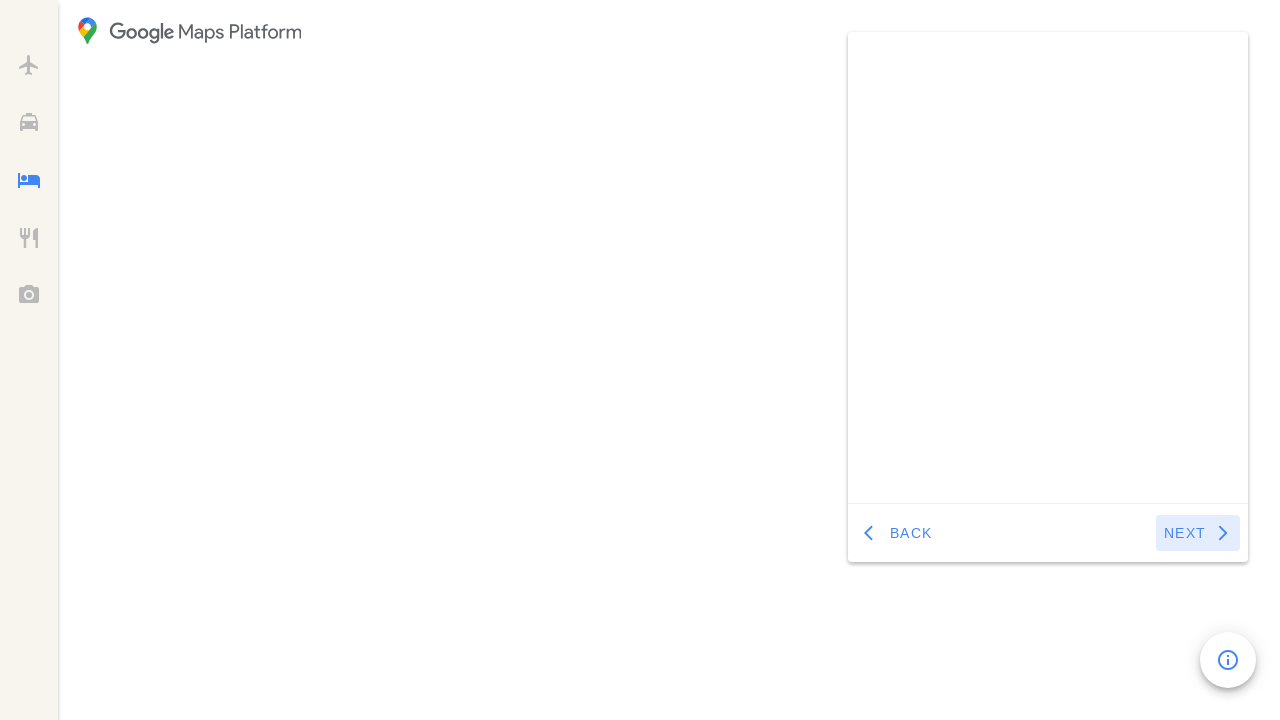

Clicked third 'Next' button in intro sequence at (1198, 533) on internal:role=button[name="Next"i]
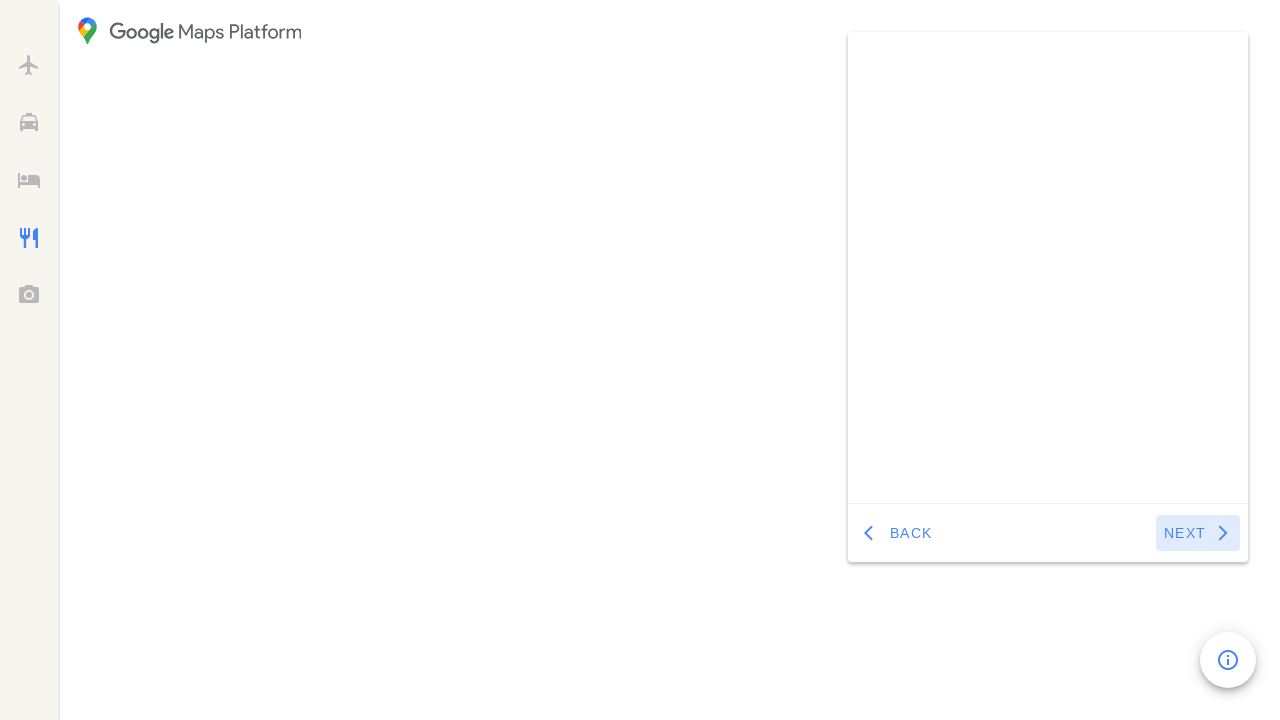

Clicked fourth 'Next' button to complete intro walkthrough at (1198, 533) on internal:role=button[name="Next"i]
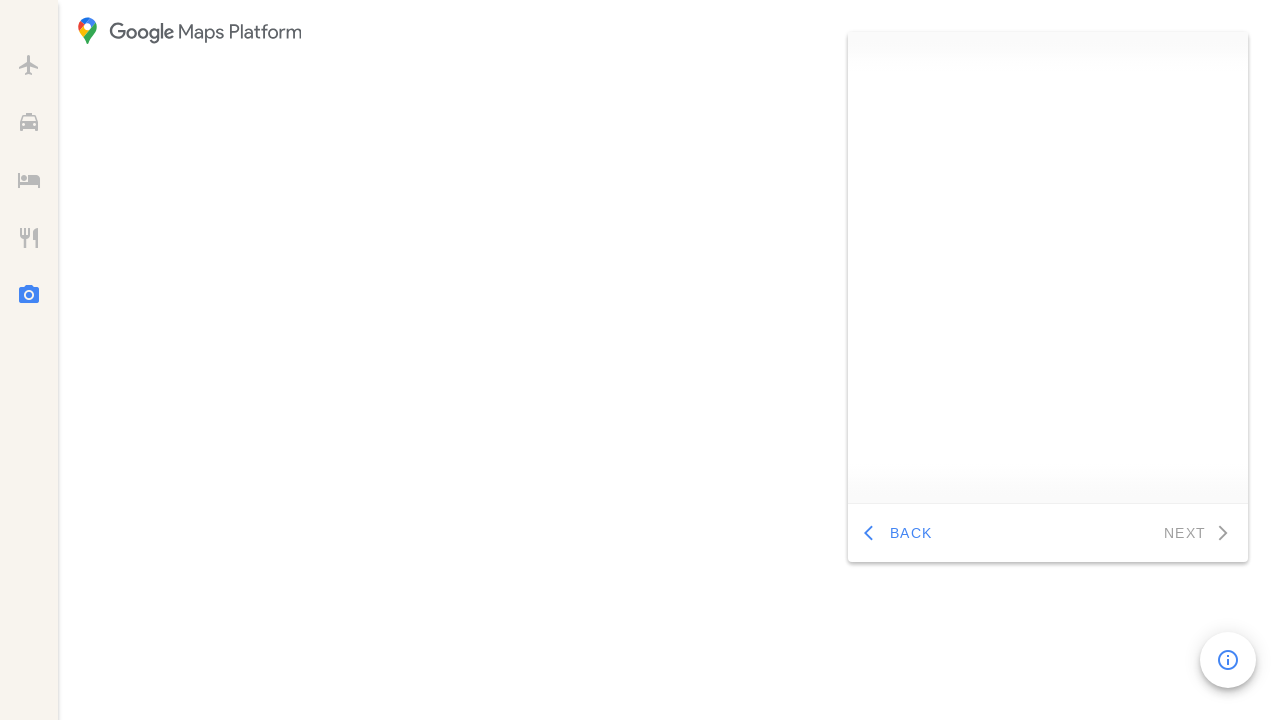

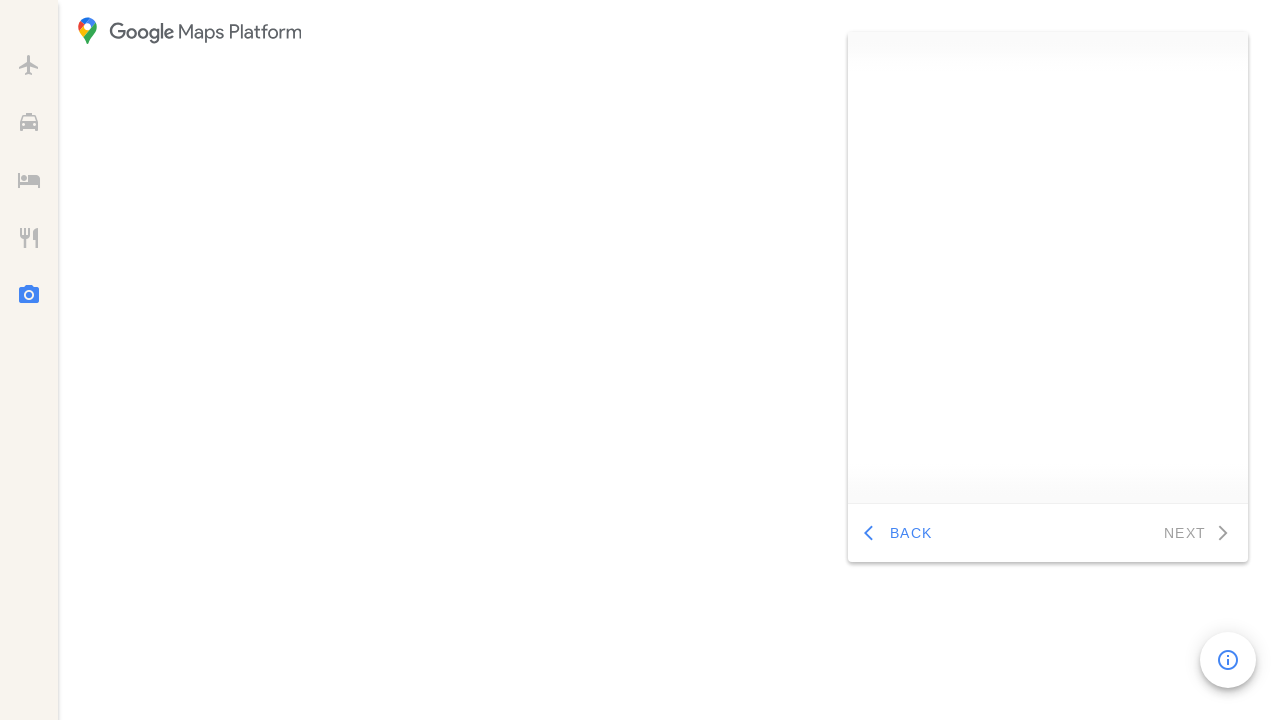